Opens the main page and verifies the URL is correct

Starting URL: https://shop.cureskin.com/

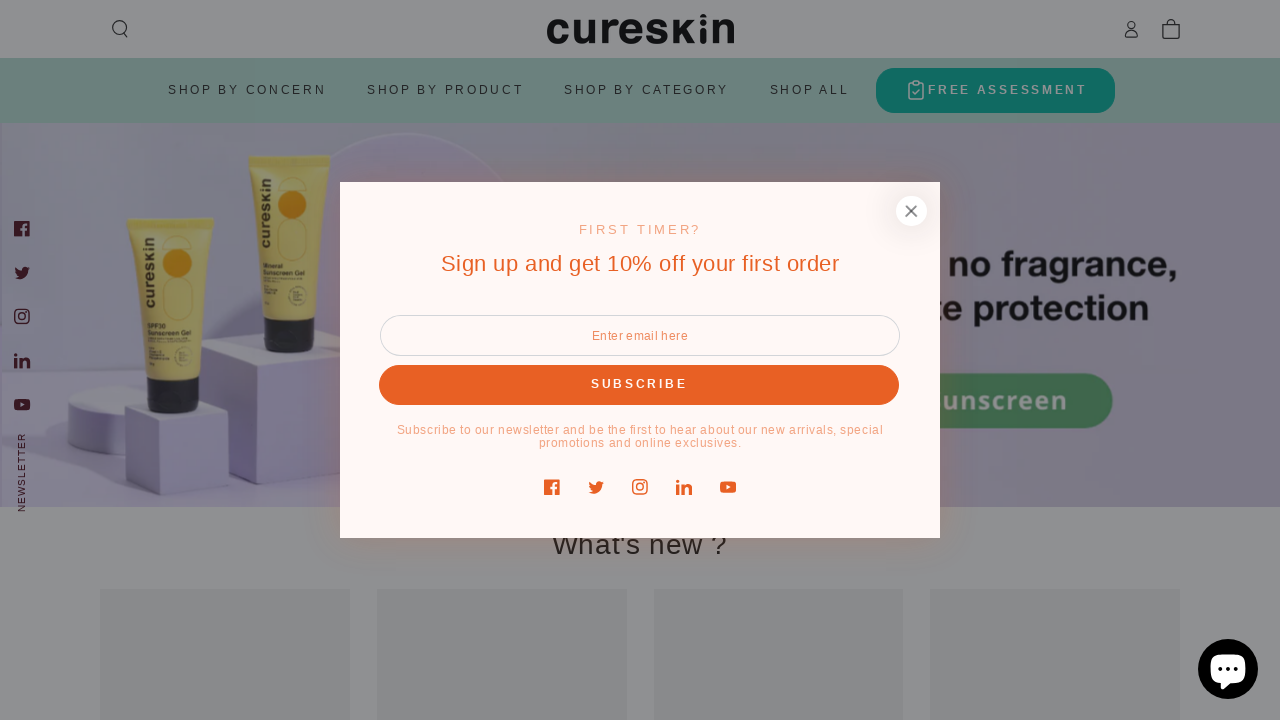

Verified that the main page URL is https://shop.cureskin.com/
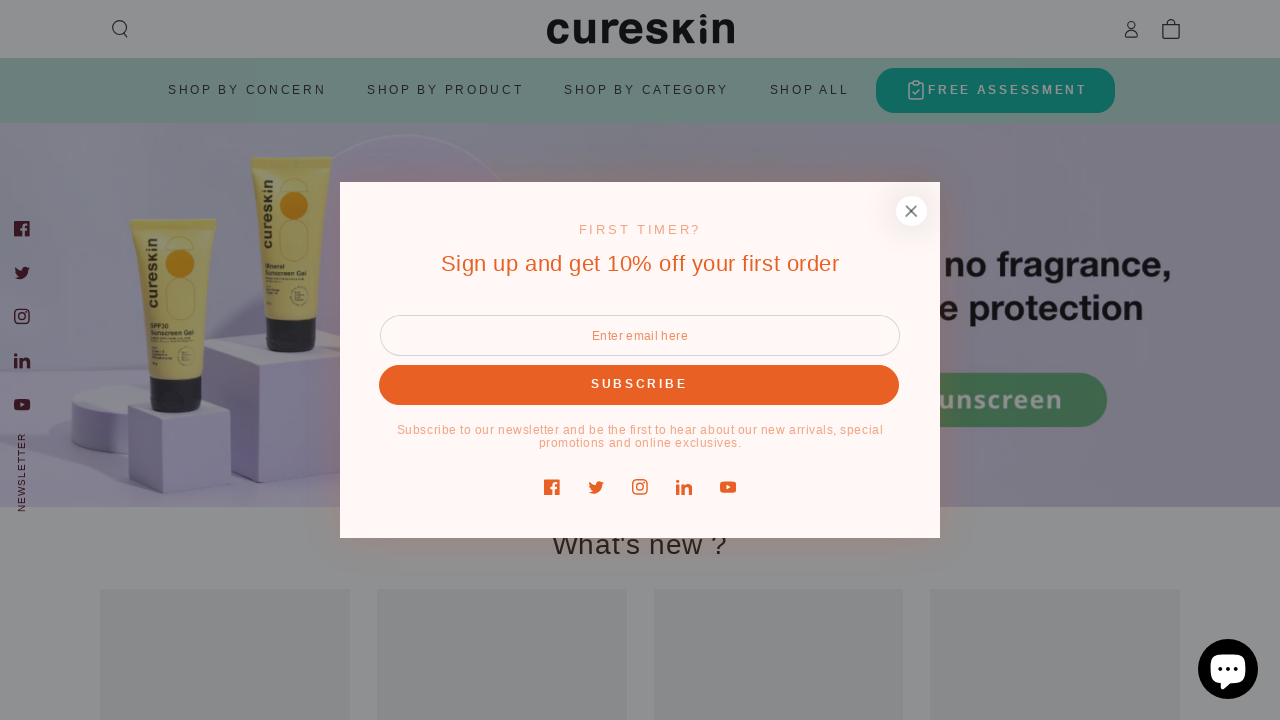

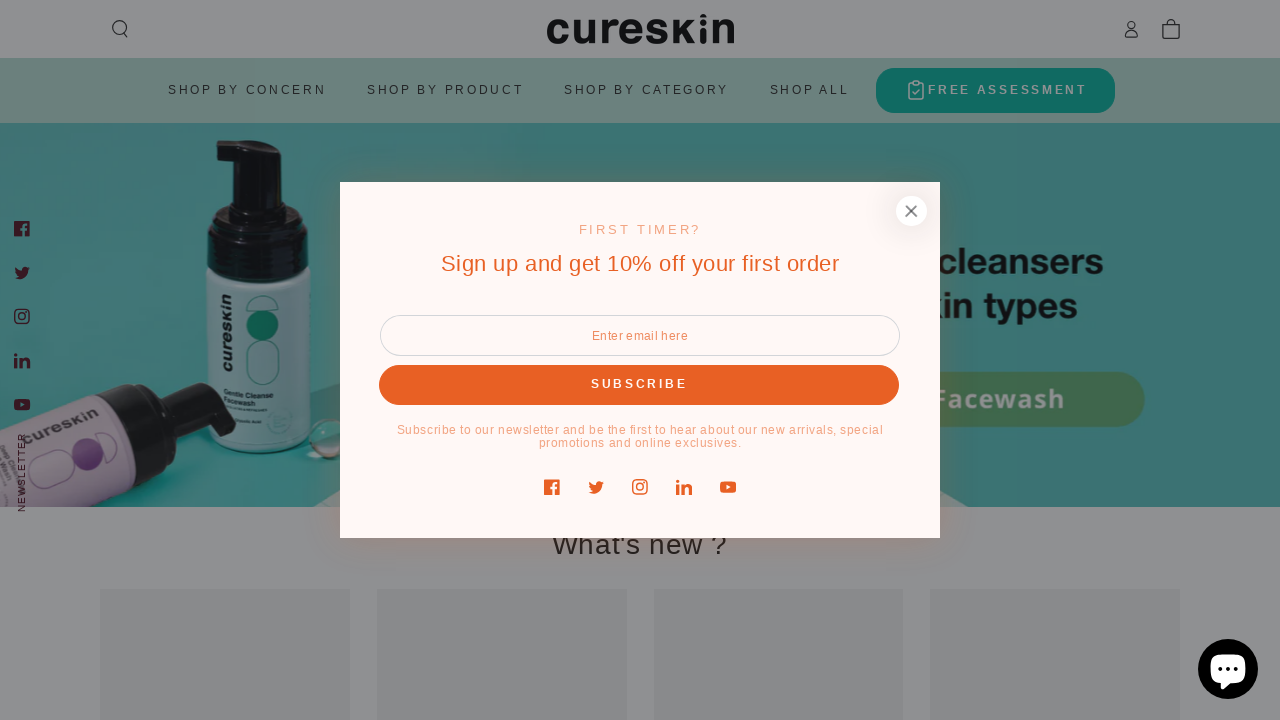